Navigates to scrape.center, clicks on a link to open a movie data website in a popup, then clicks on a specific movie link.

Starting URL: https://scrape.center/

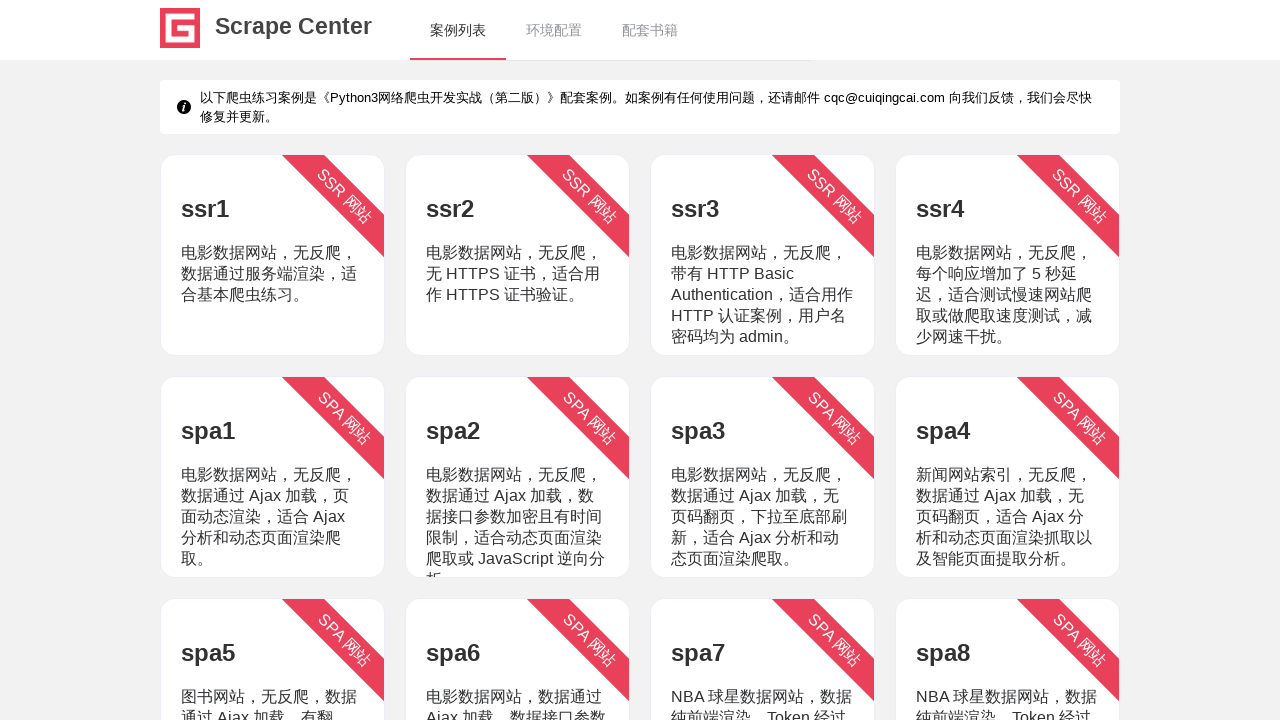

Navigated to https://scrape.center/
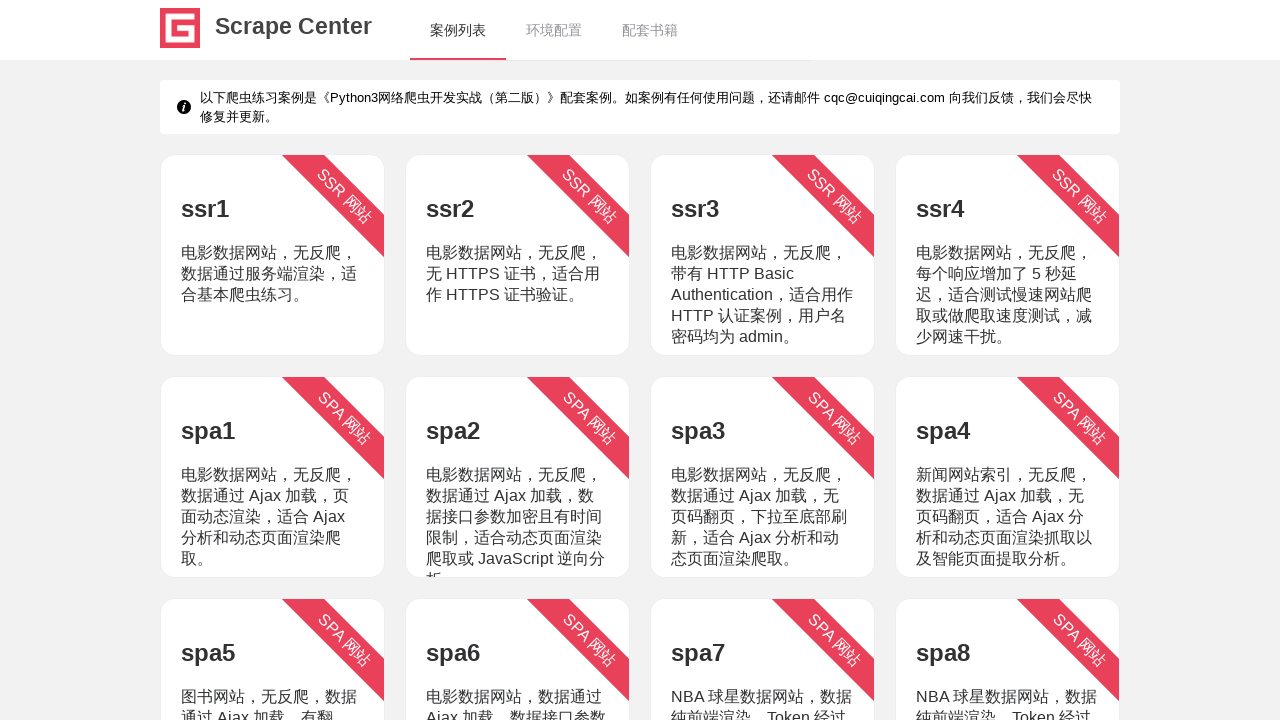

Clicked on SSR2 movie website link, popup opened at (518, 255) on internal:role=link[name="SSR 网站 ssr2 电影数据网站，无反爬，无"i]
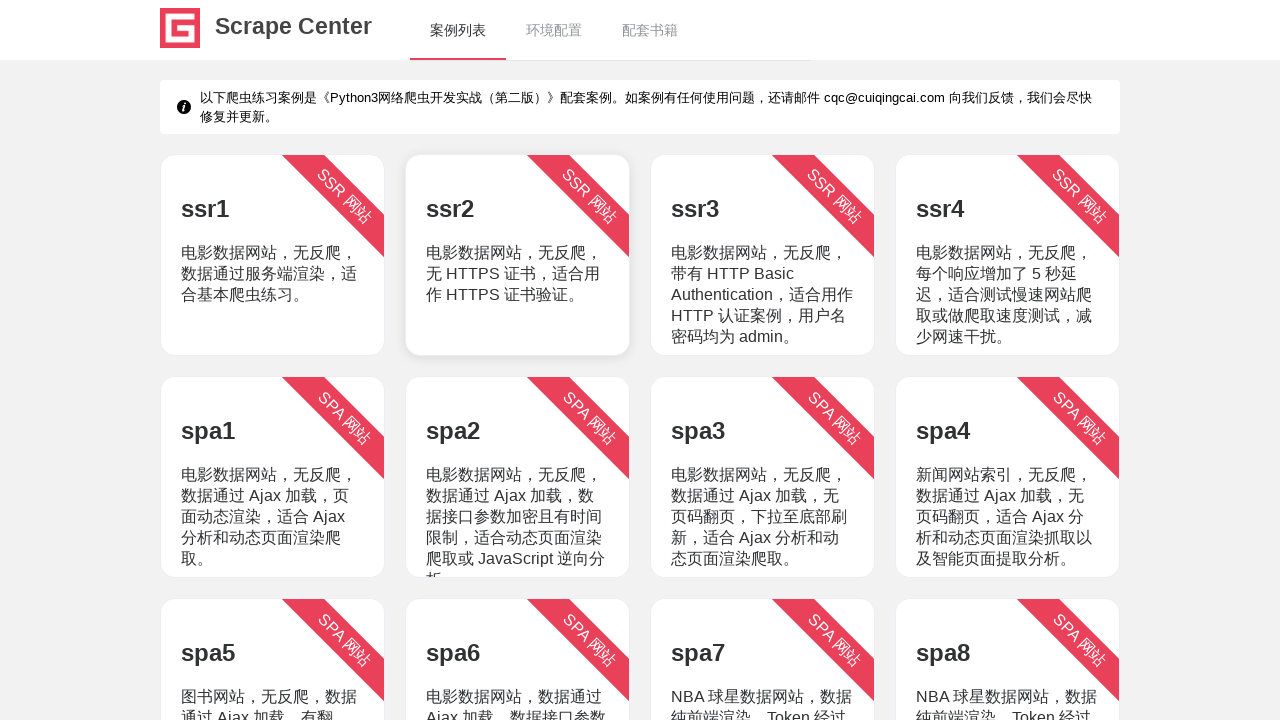

Popup page loaded and captured
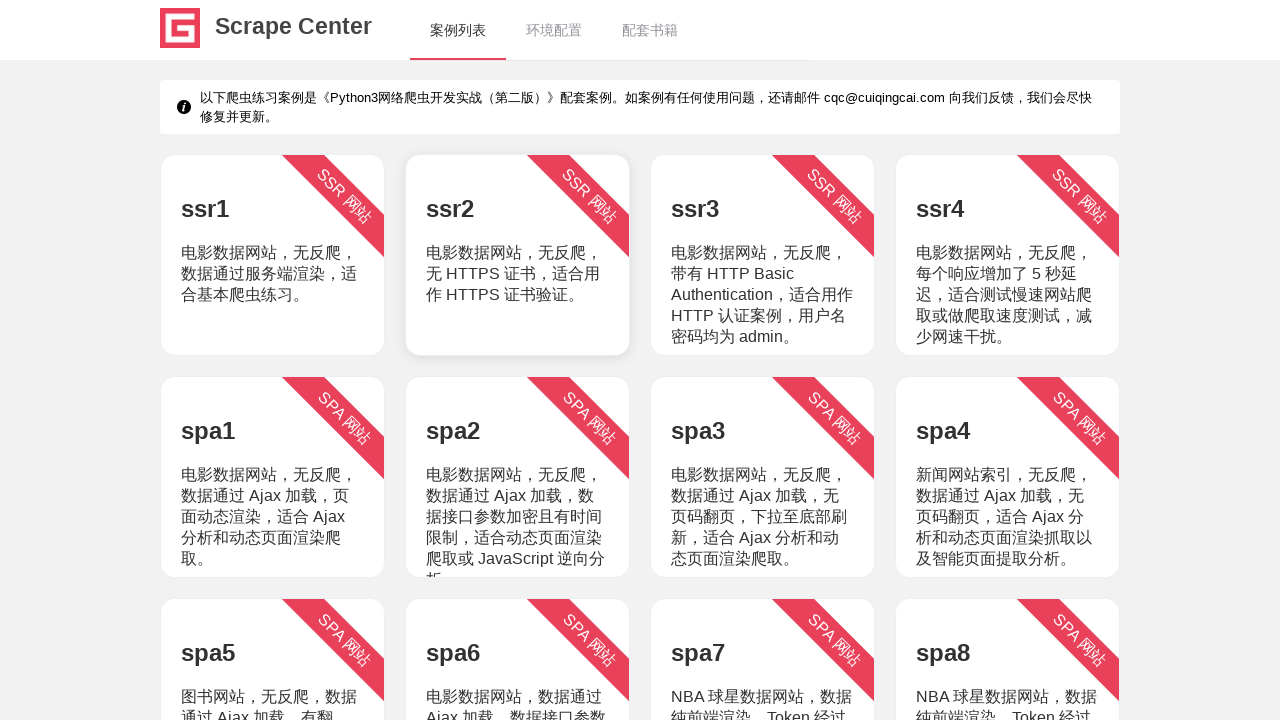

Clicked on '这个杀手不太冷 - Léon' movie link in popup at (641, 349) on internal:role=link[name="这个杀手不太冷 - Léon"i]
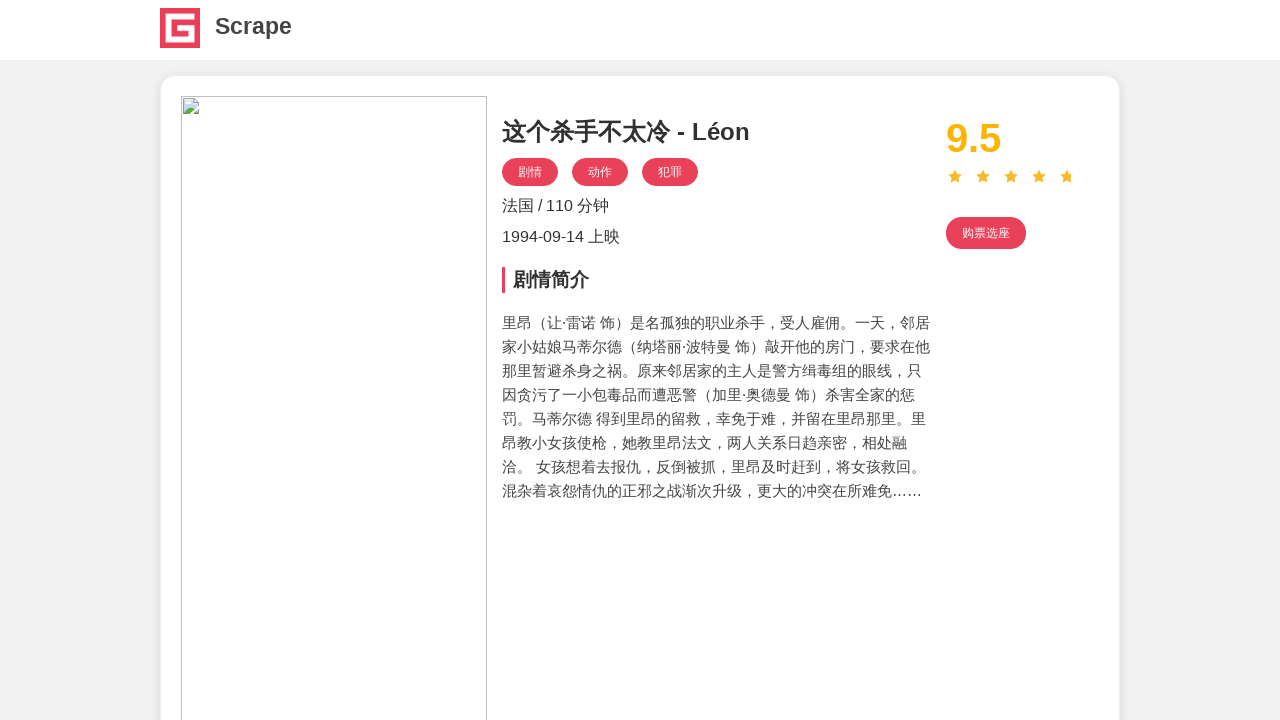

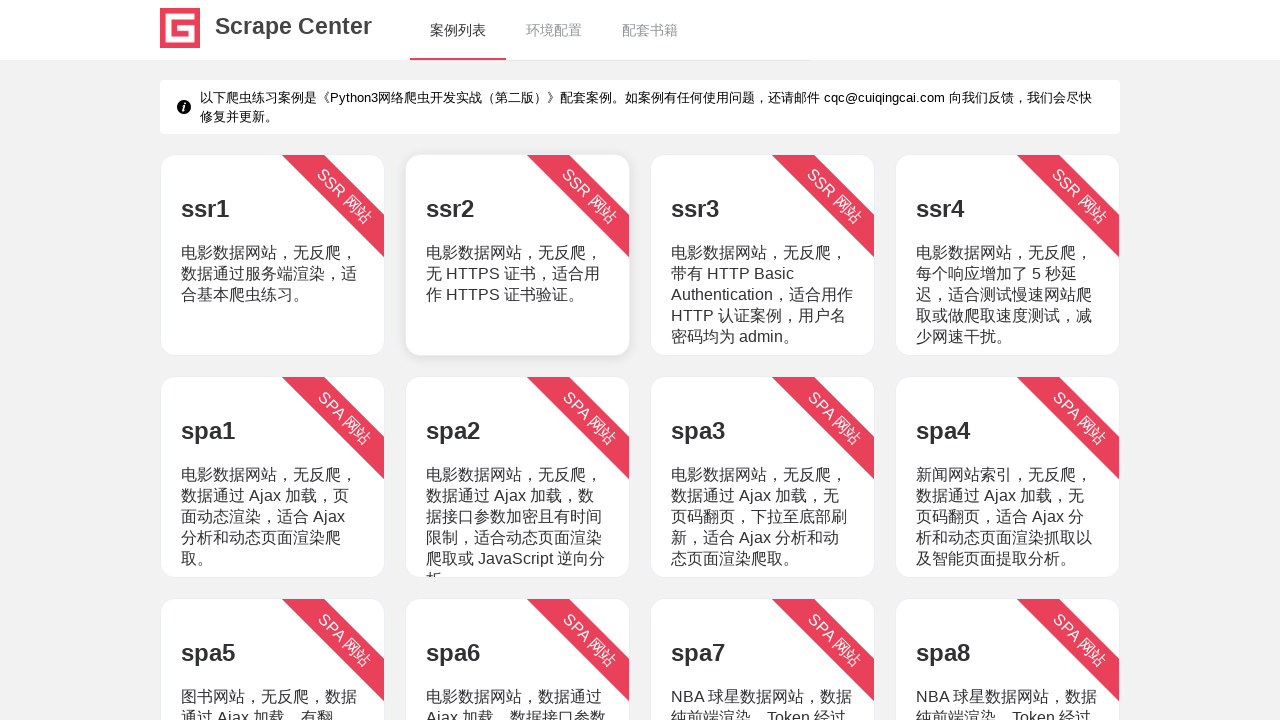